Tests that CloudFront CDN is serving content with proper caching headers by checking x-cache and content-encoding response headers

Starting URL: https://bigfootlive.io/

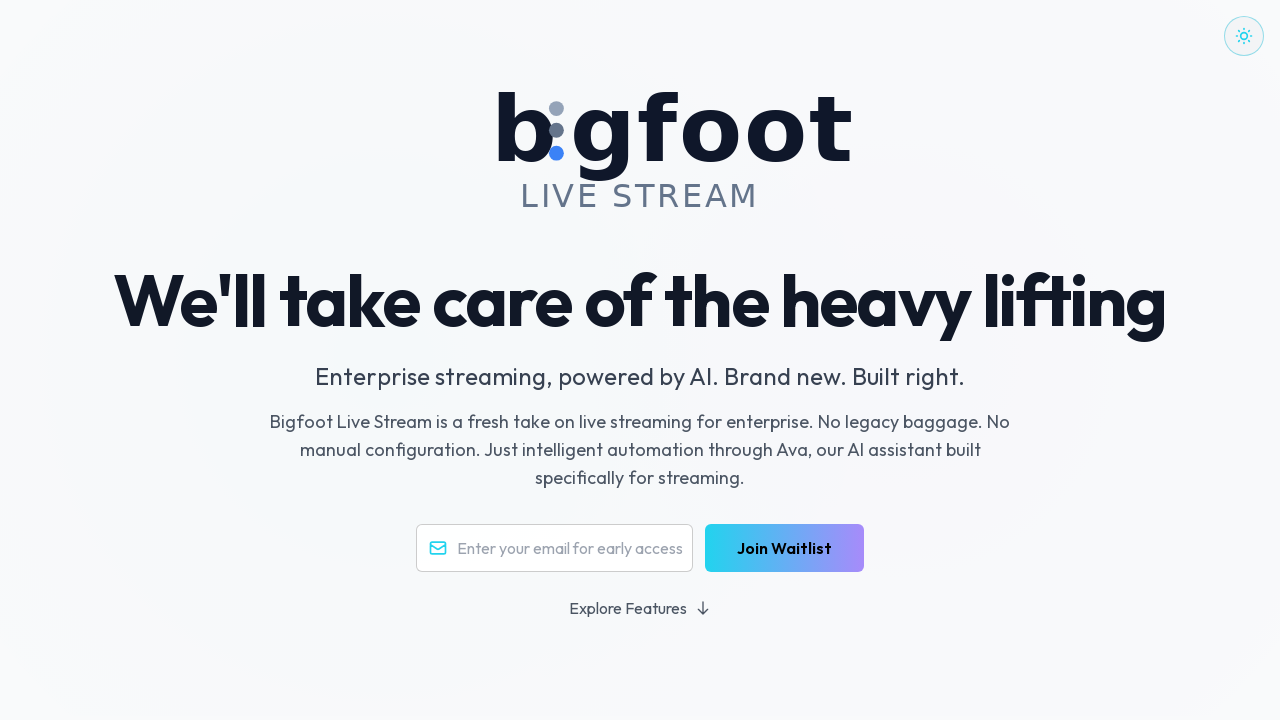

Navigated to https://bigfootlive.io/ to capture response headers
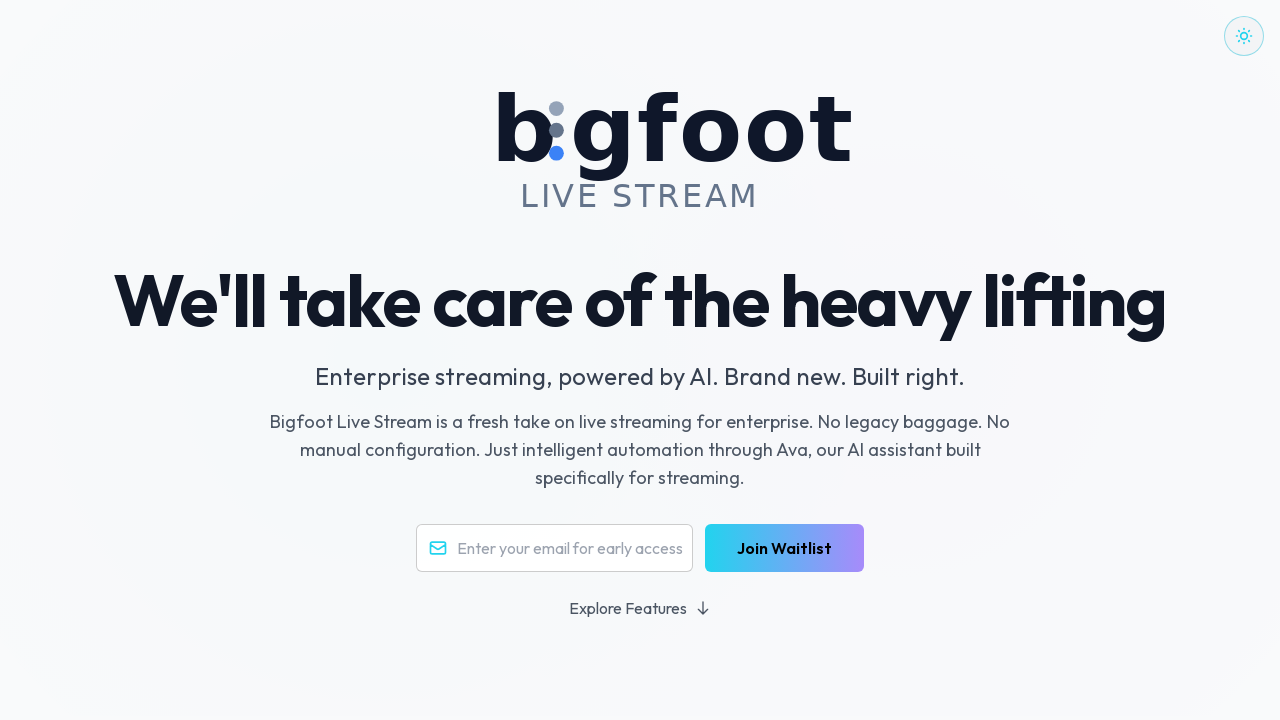

Extracted response headers from page navigation
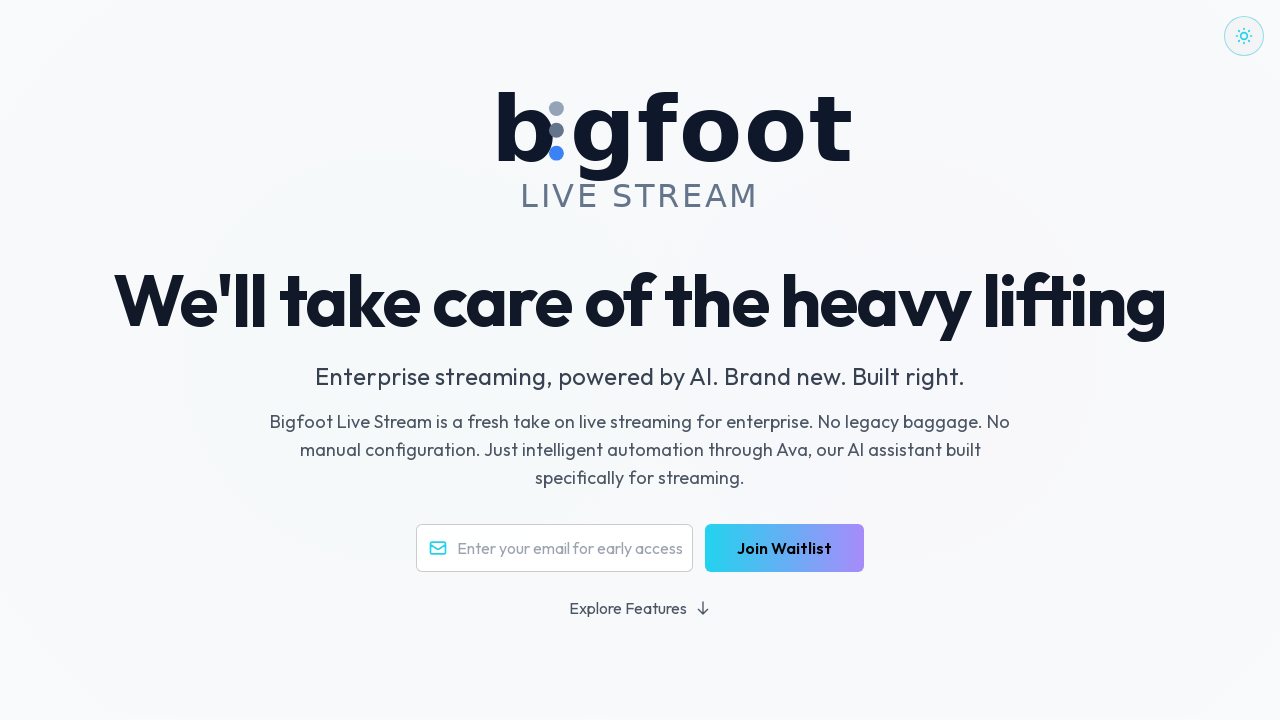

Retrieved x-cache header value: Hit from cloudfront
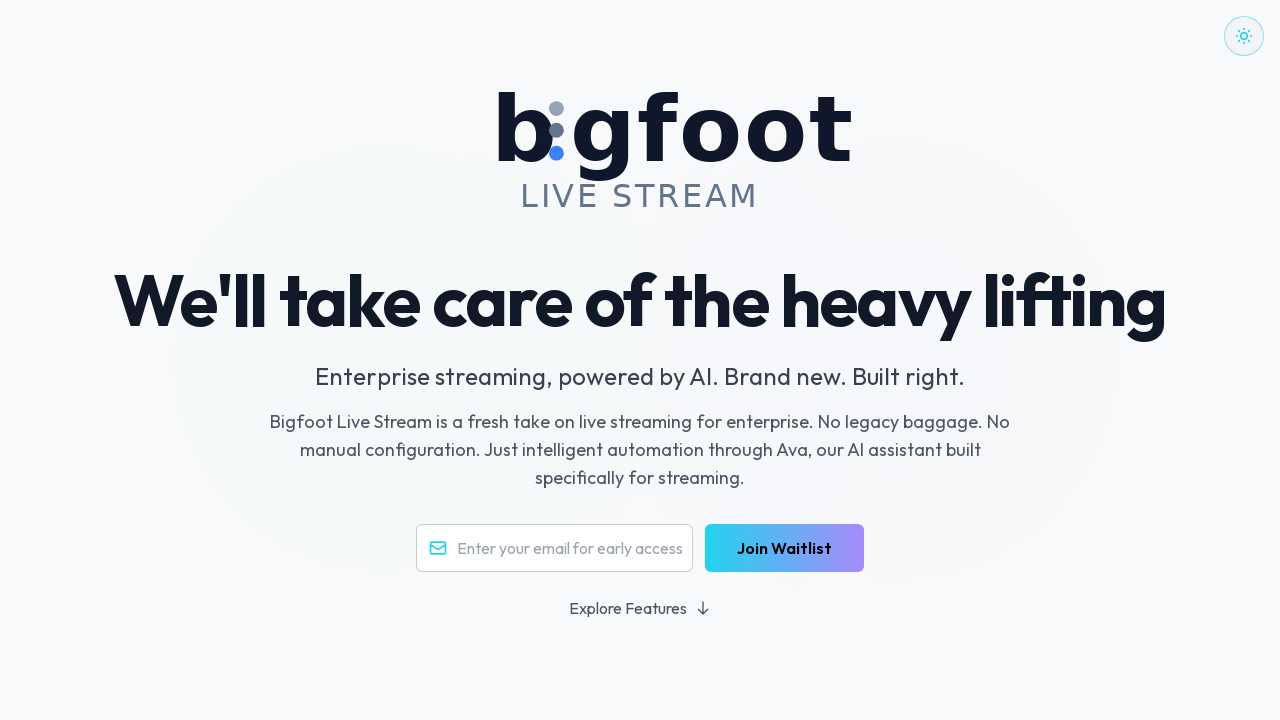

Verified that x-cache header contains 'cloudfront' indicating CloudFront CDN is serving content with proper caching
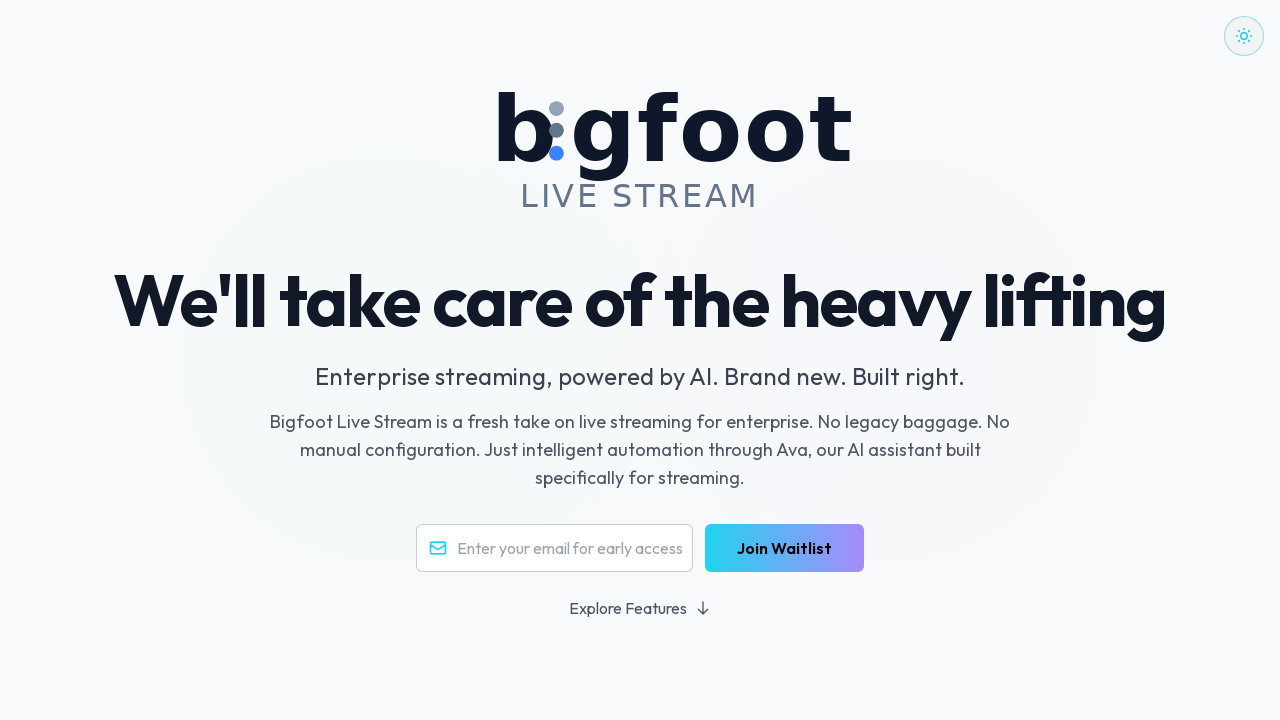

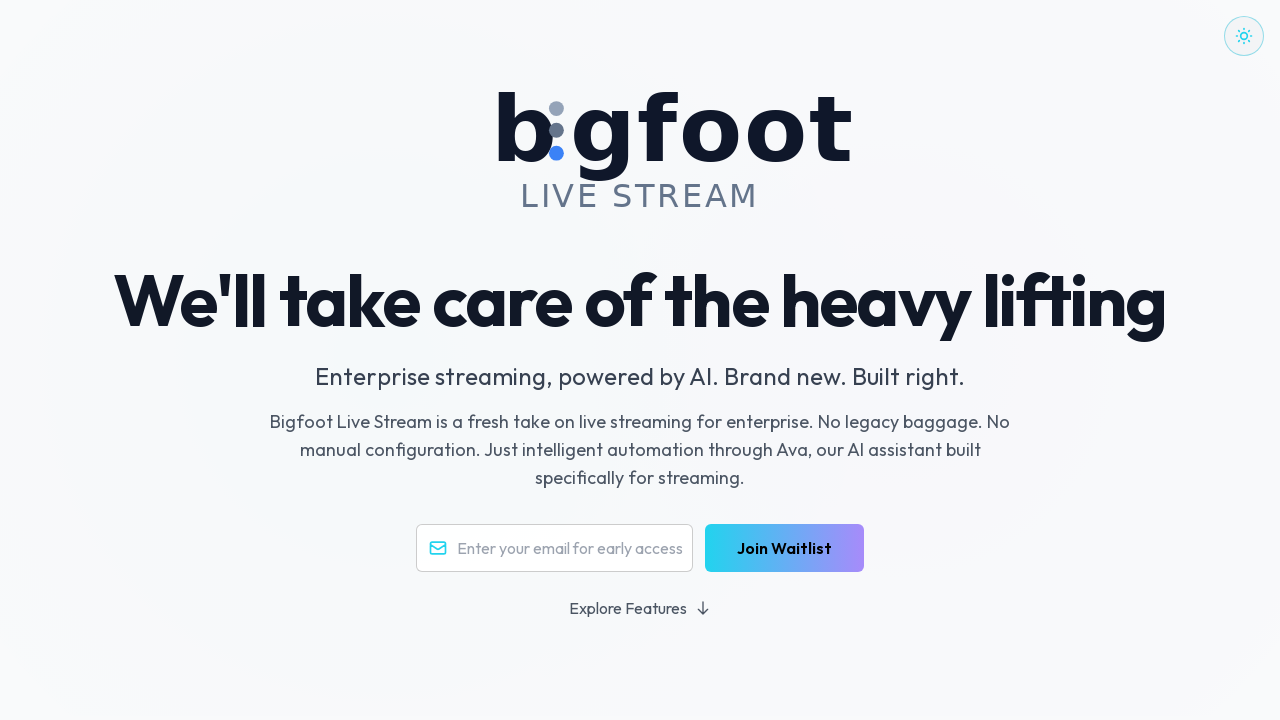